Tests navigation through product categories by clicking on Phones, Laptops, and Monitors category links.

Starting URL: https://www.demoblaze.com/

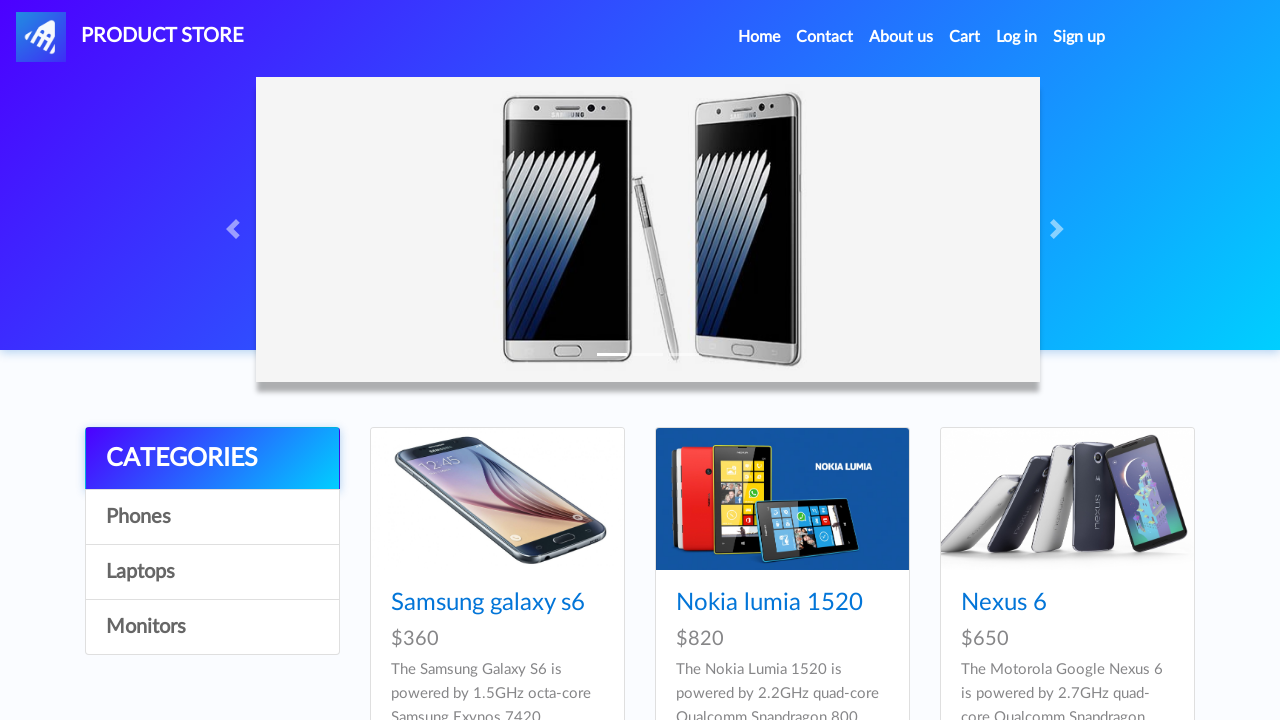

Clicked on Phones category at (212, 517) on #itemc
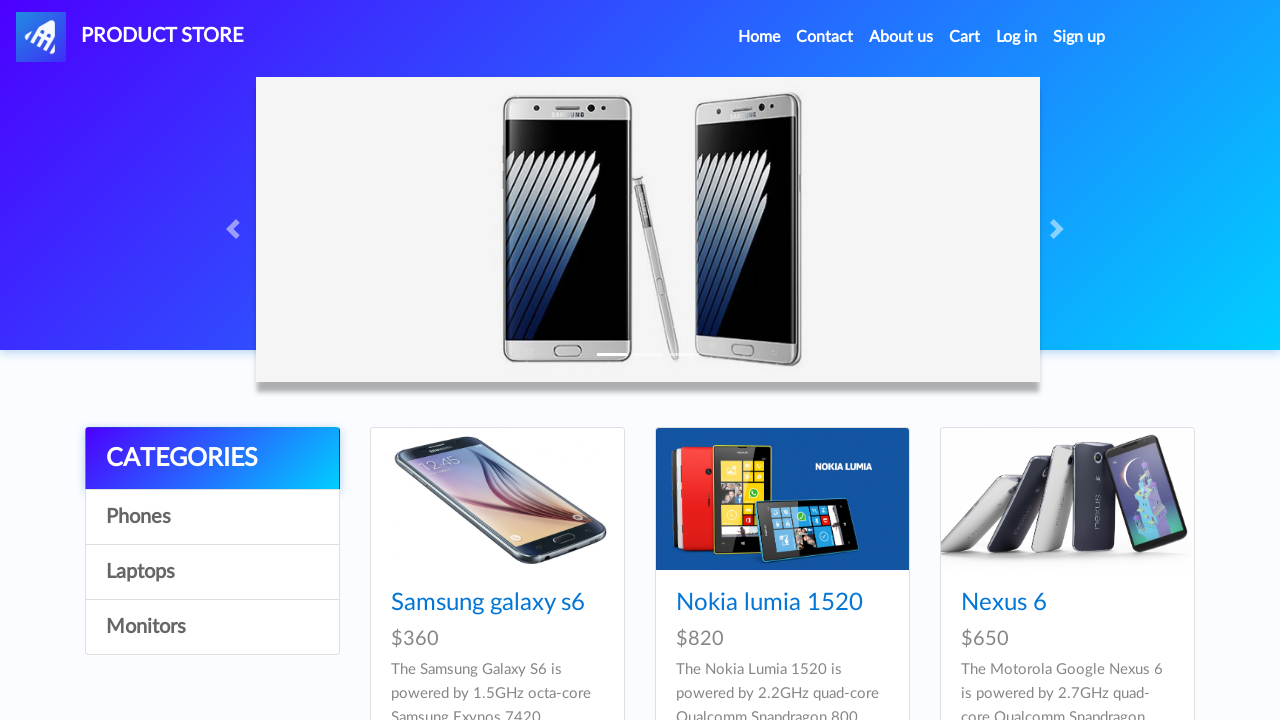

Clicked on Laptops category at (212, 572) on text=Laptops
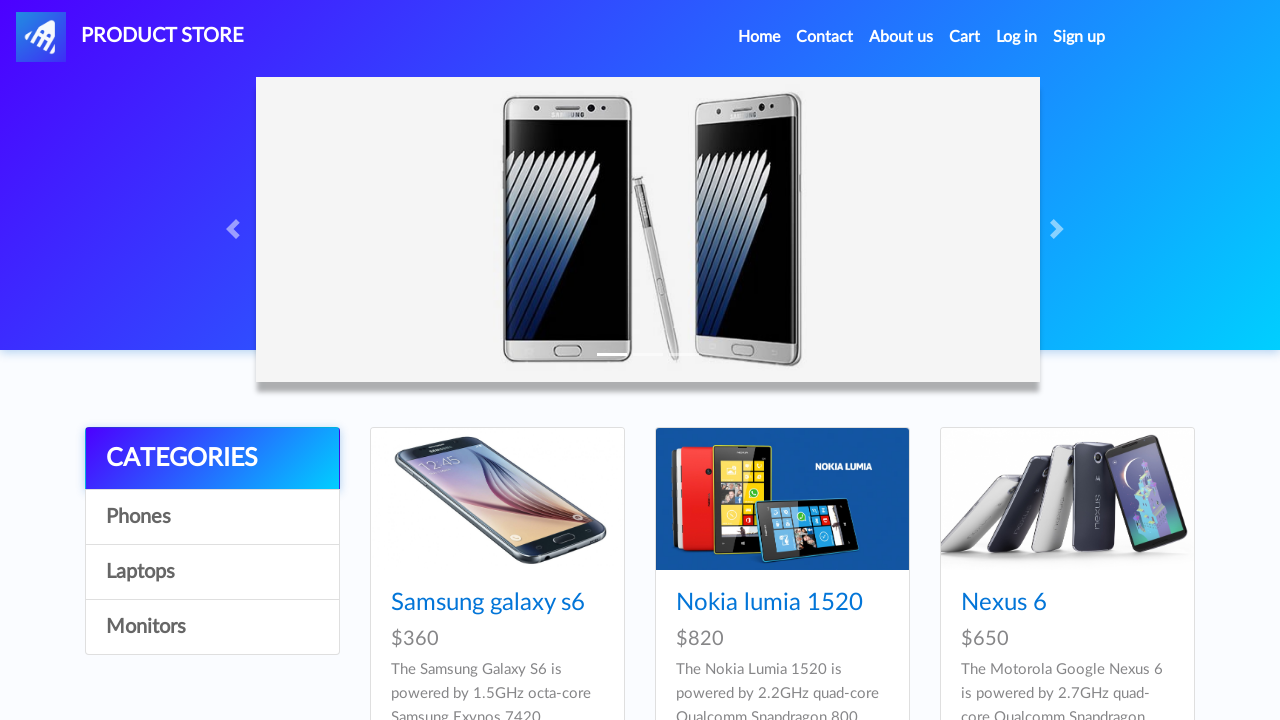

Clicked on Monitors category at (212, 627) on text=Monitors
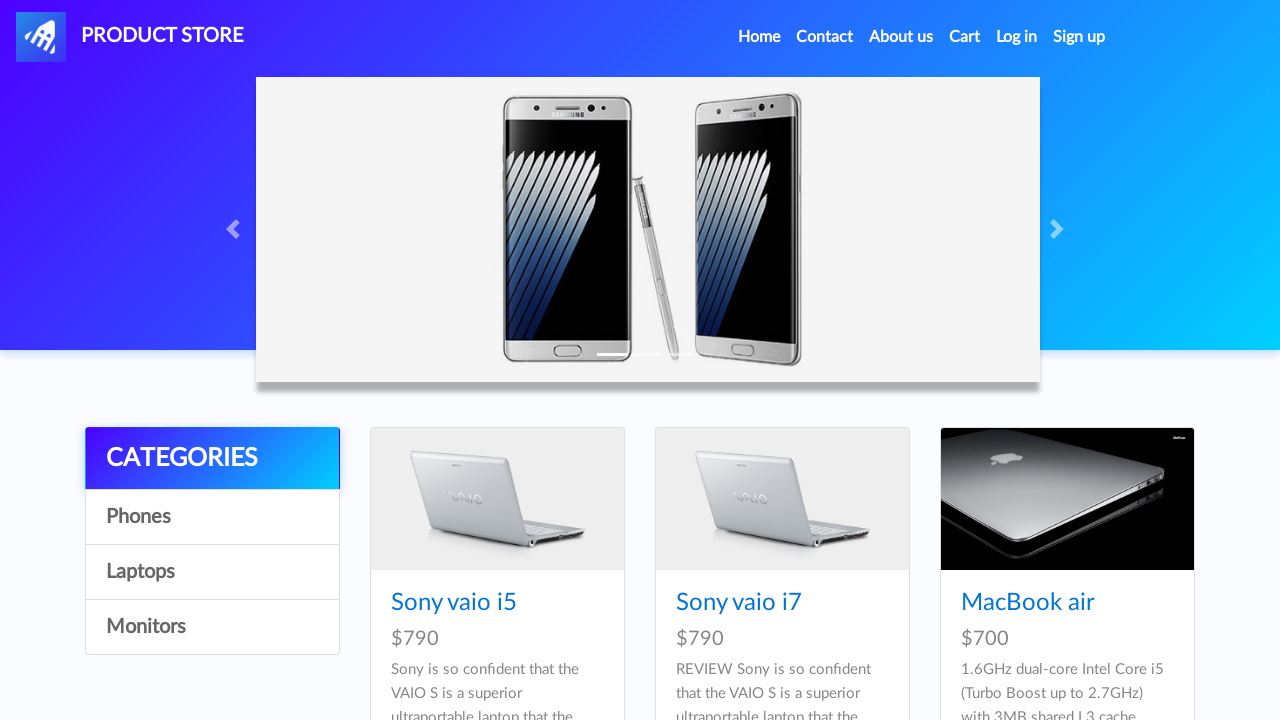

Clicked on Phones category again at (212, 517) on #itemc
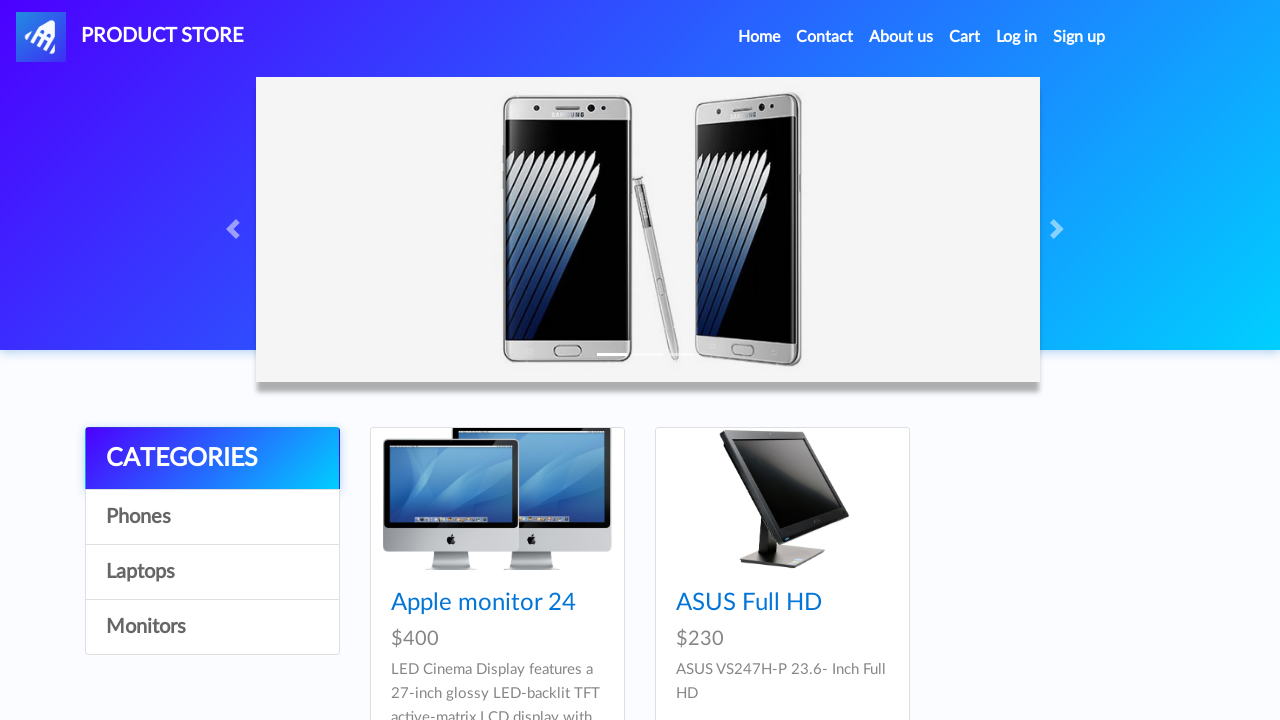

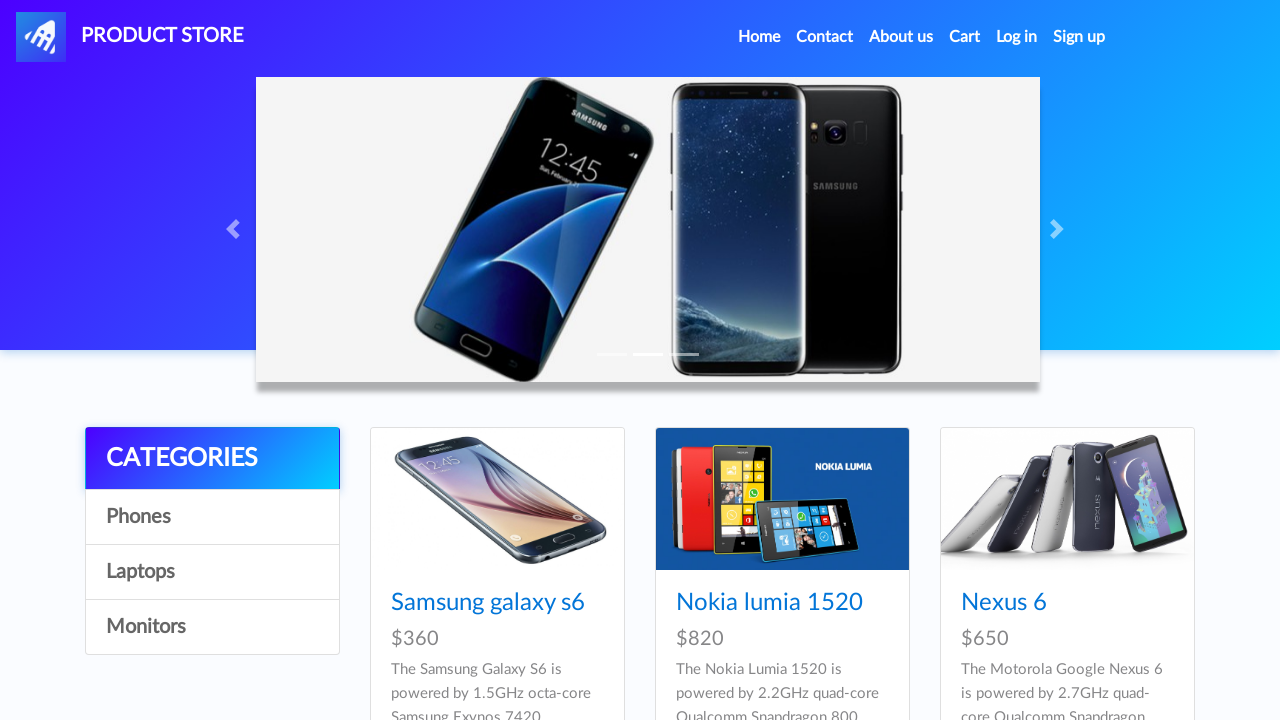